Tests keyboard actions by performing Ctrl+A (select all), Ctrl+C (copy) on a source text area, then Ctrl+A and Ctrl+V (paste) on a destination text area in a text comparison tool.

Starting URL: https://extendsclass.com/text-compare.html

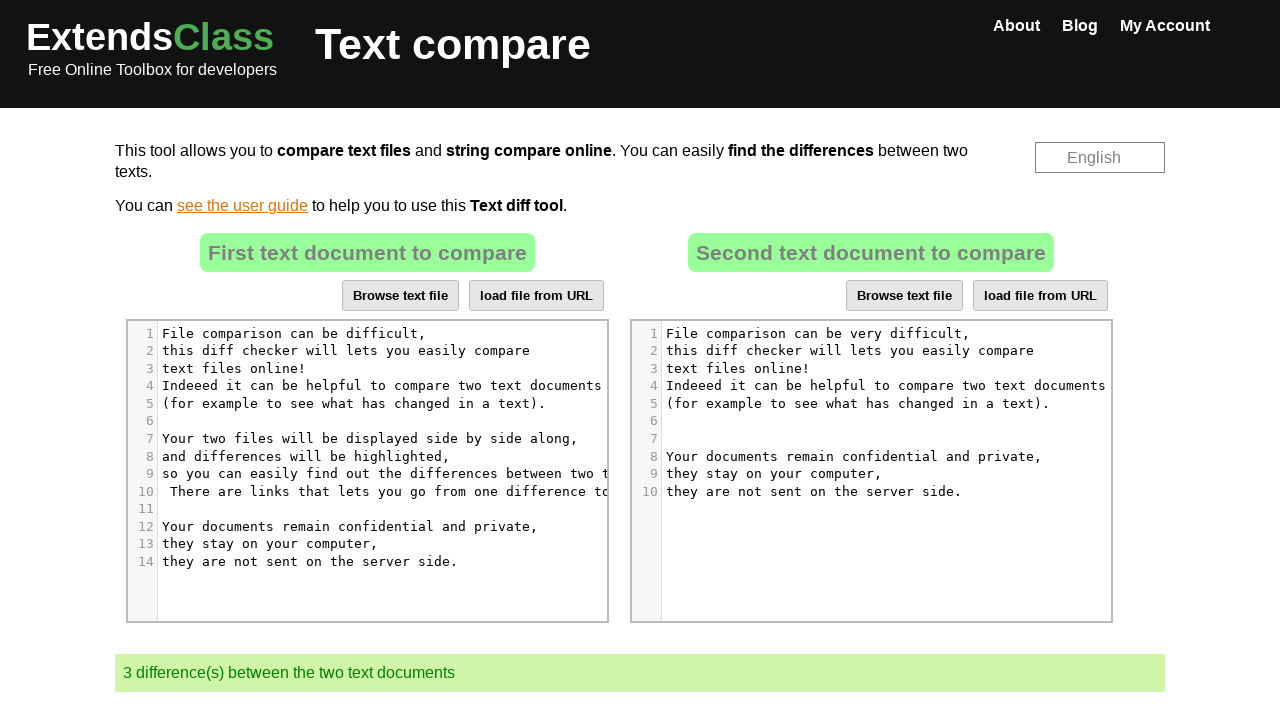

Waited for source text area (#dropZone) to load
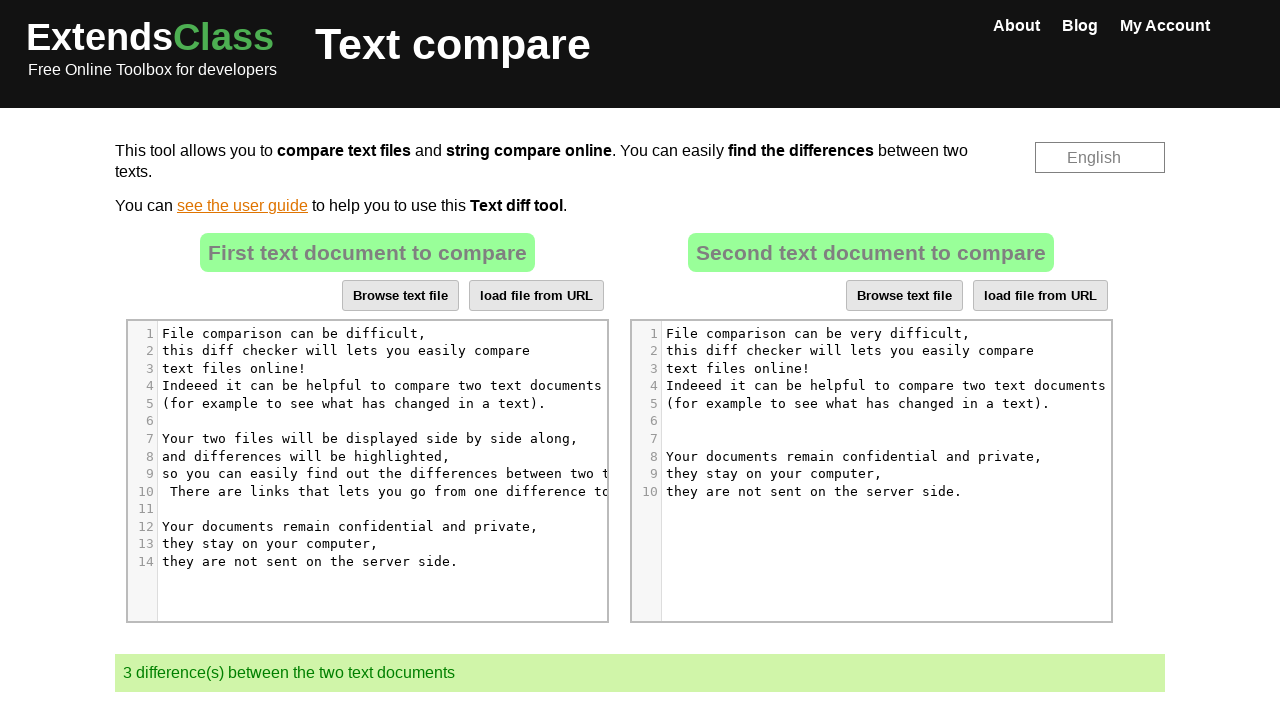

Waited for destination text area (#dropZone2) to load
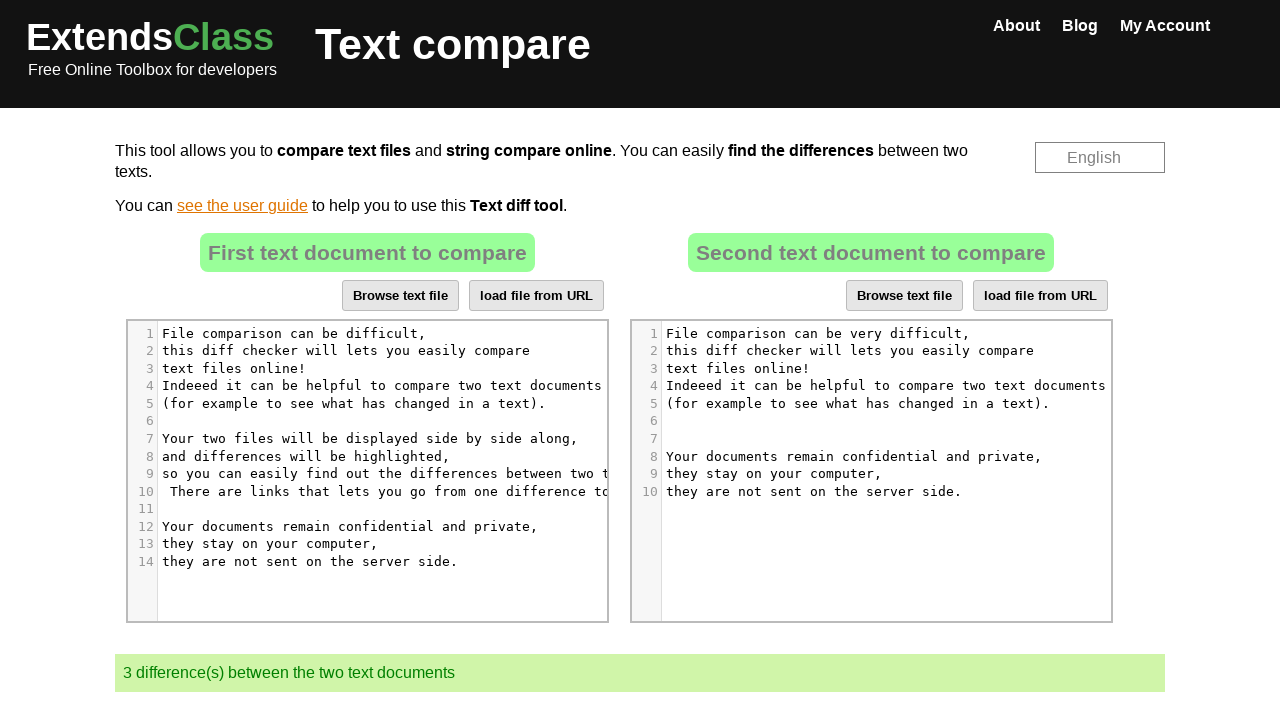

Located source text area (CodeMirror editor)
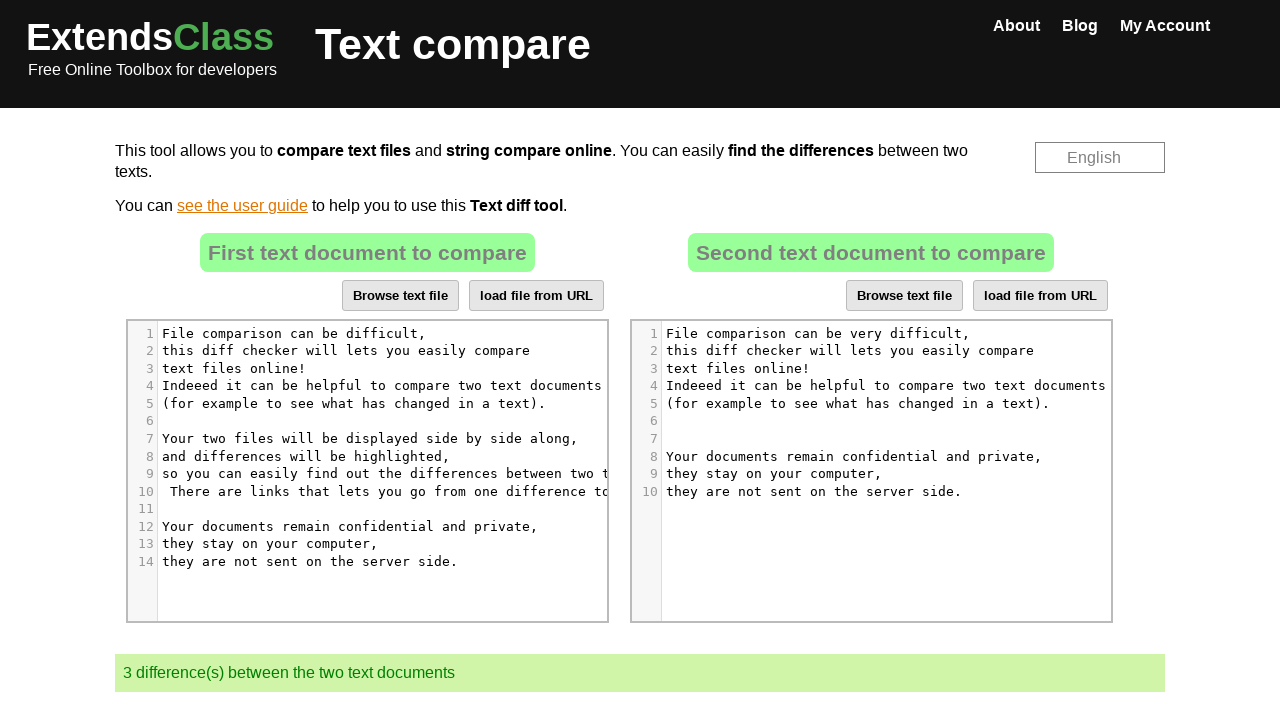

Clicked on source text area to focus it at (367, 471) on xpath=//*[@id='dropZone']//div[contains(@class, 'CodeMirror')] >> nth=0
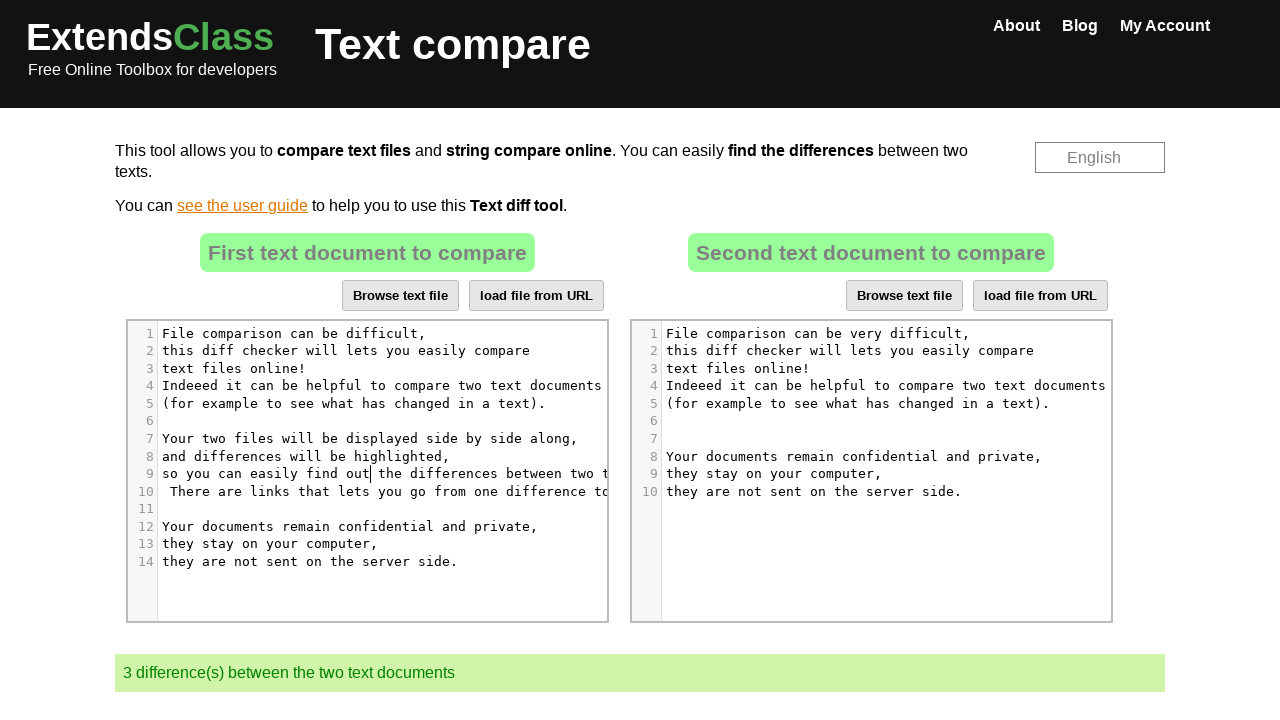

Pressed Ctrl+A to select all text in source area
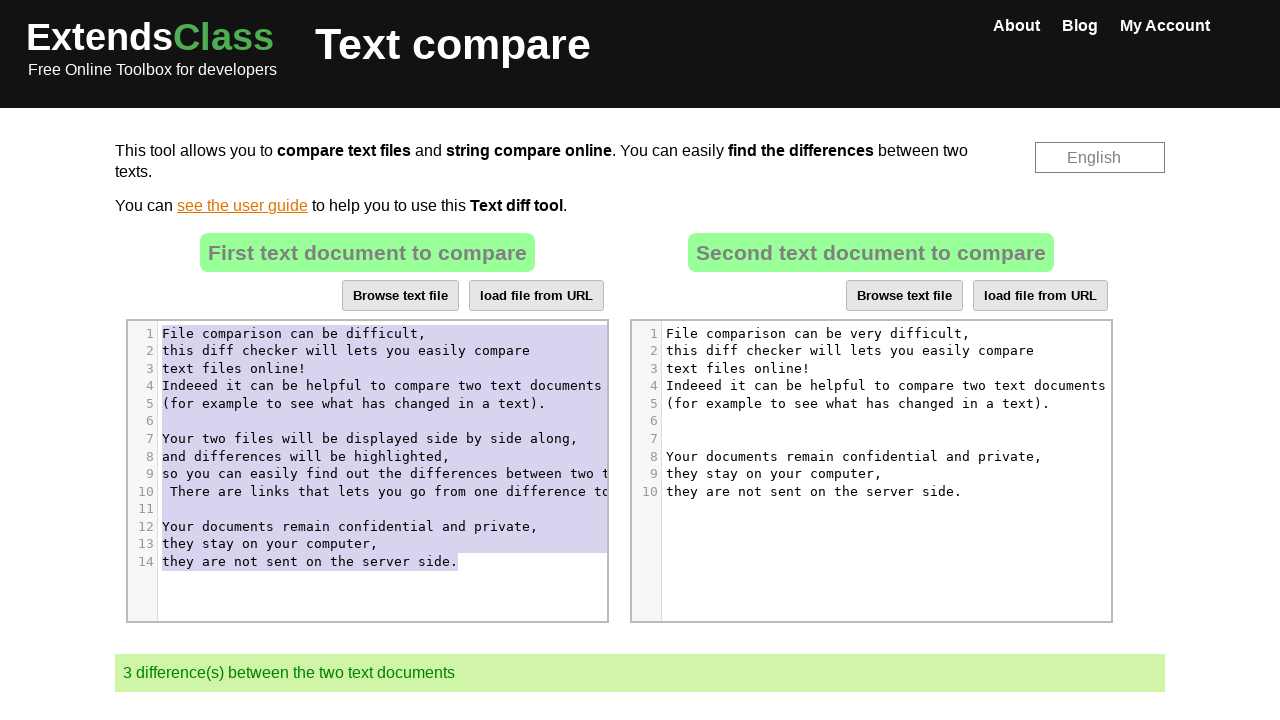

Pressed Ctrl+C to copy selected text from source area
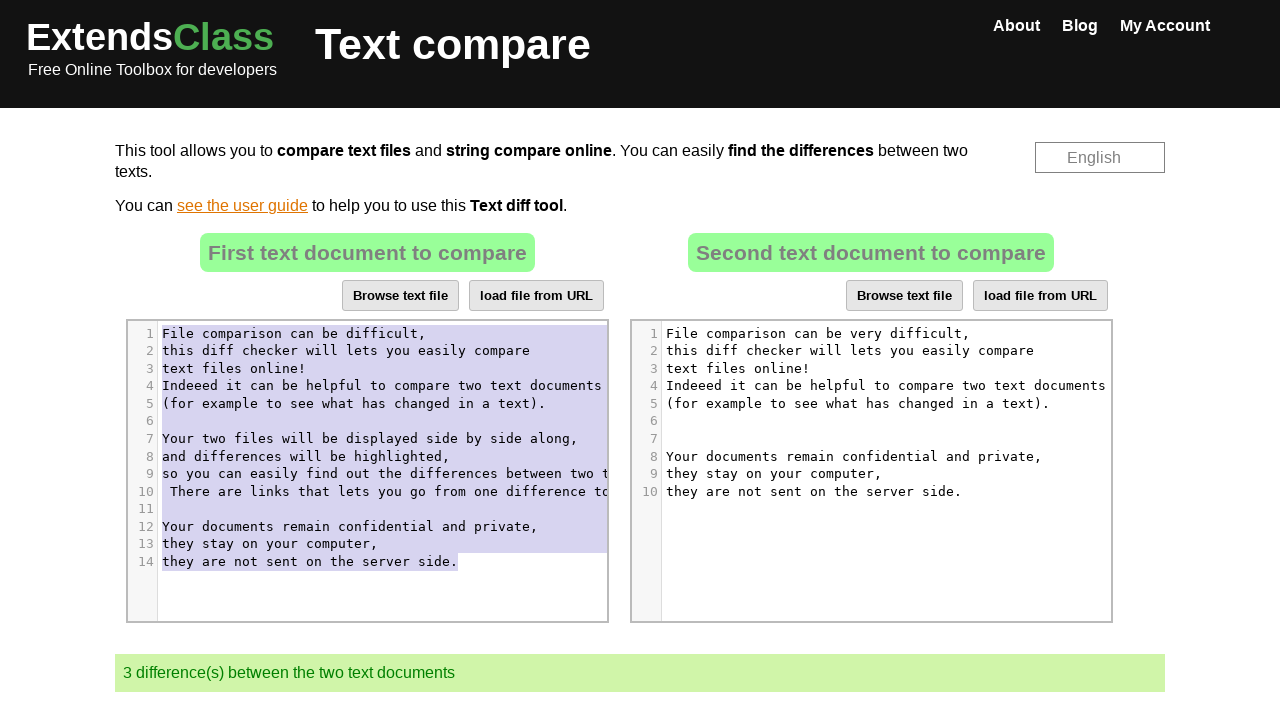

Waited 500ms for clipboard operation to complete
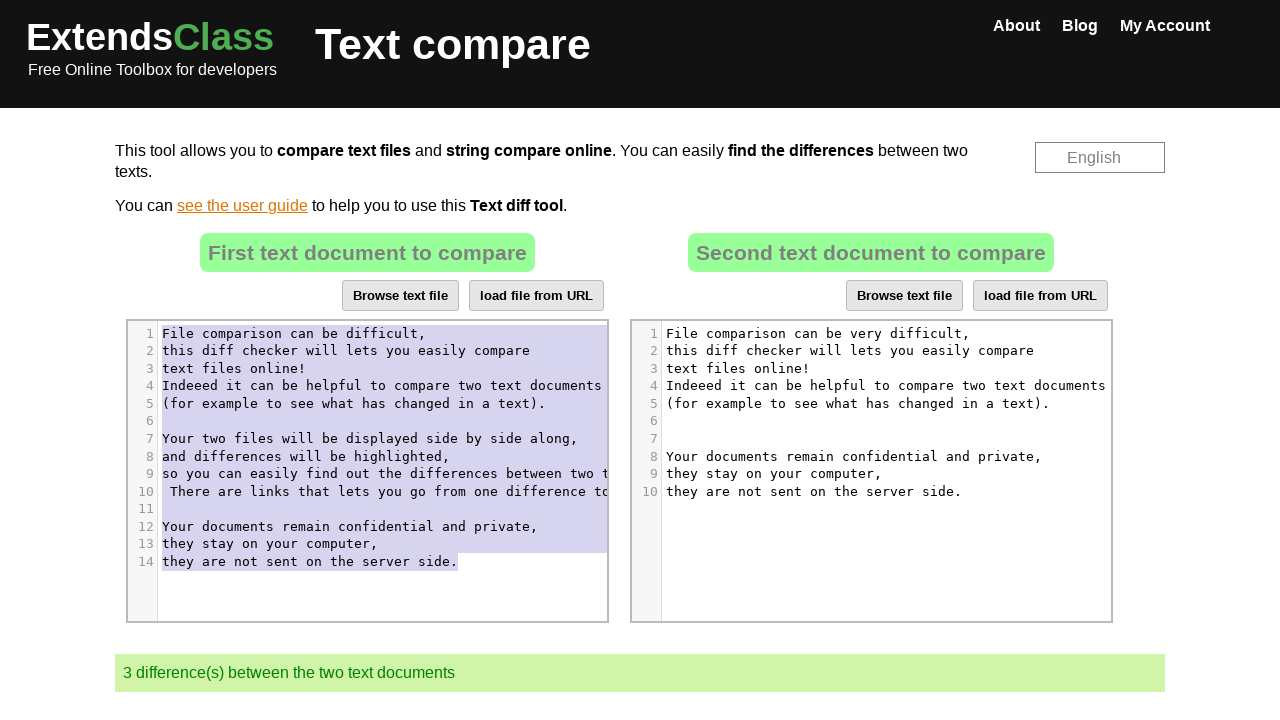

Located destination text area (CodeMirror editor)
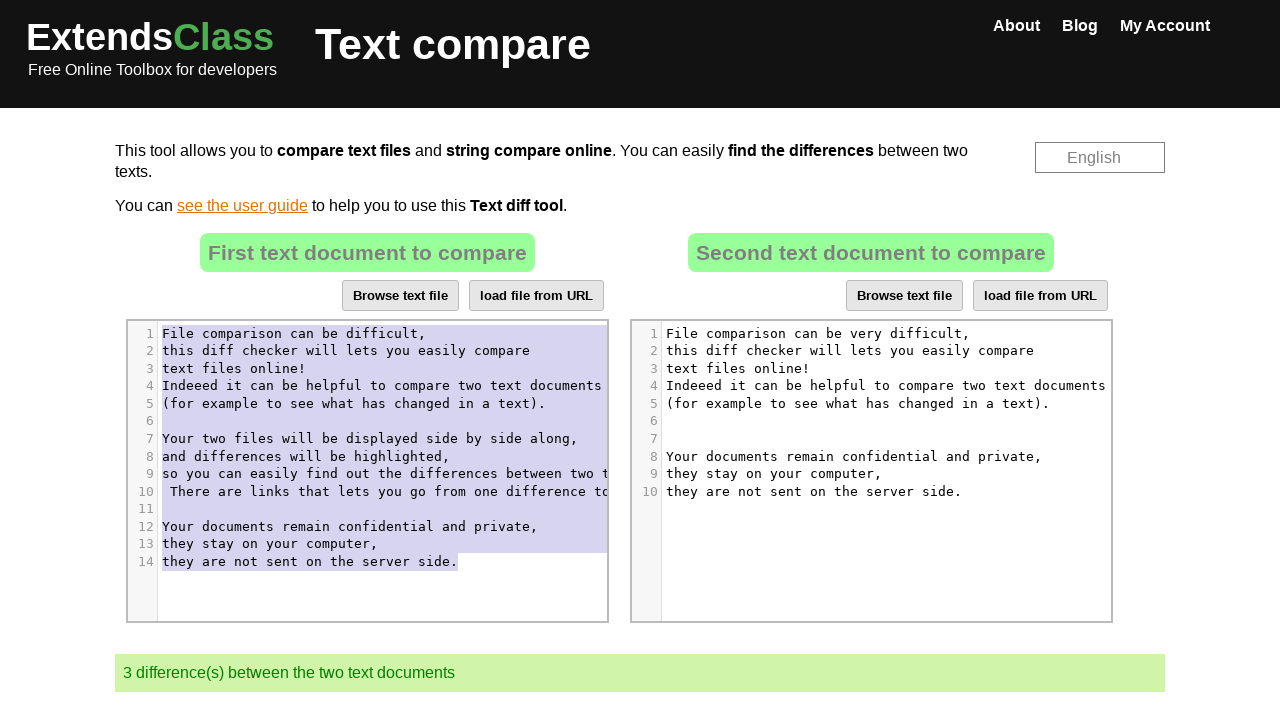

Clicked on destination text area to focus it at (871, 471) on xpath=//*[@id='dropZone2']//div[contains(@class, 'CodeMirror')] >> nth=0
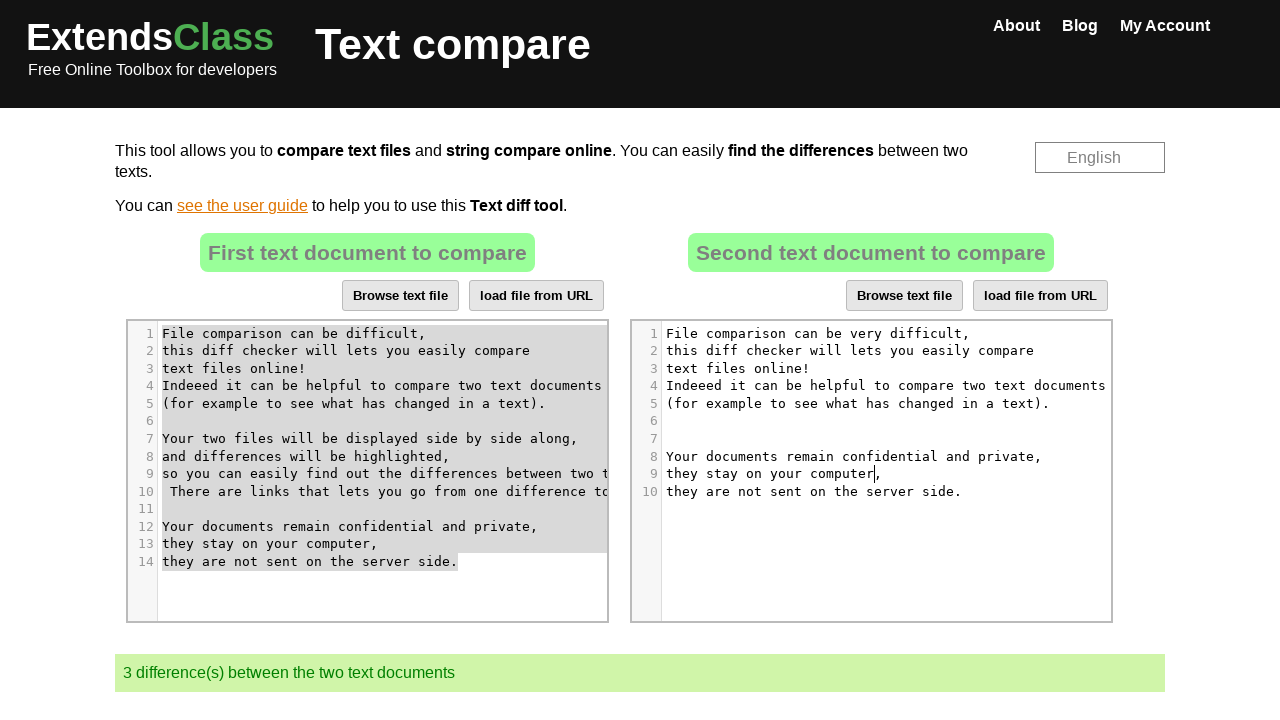

Pressed Ctrl+A to select all text in destination area
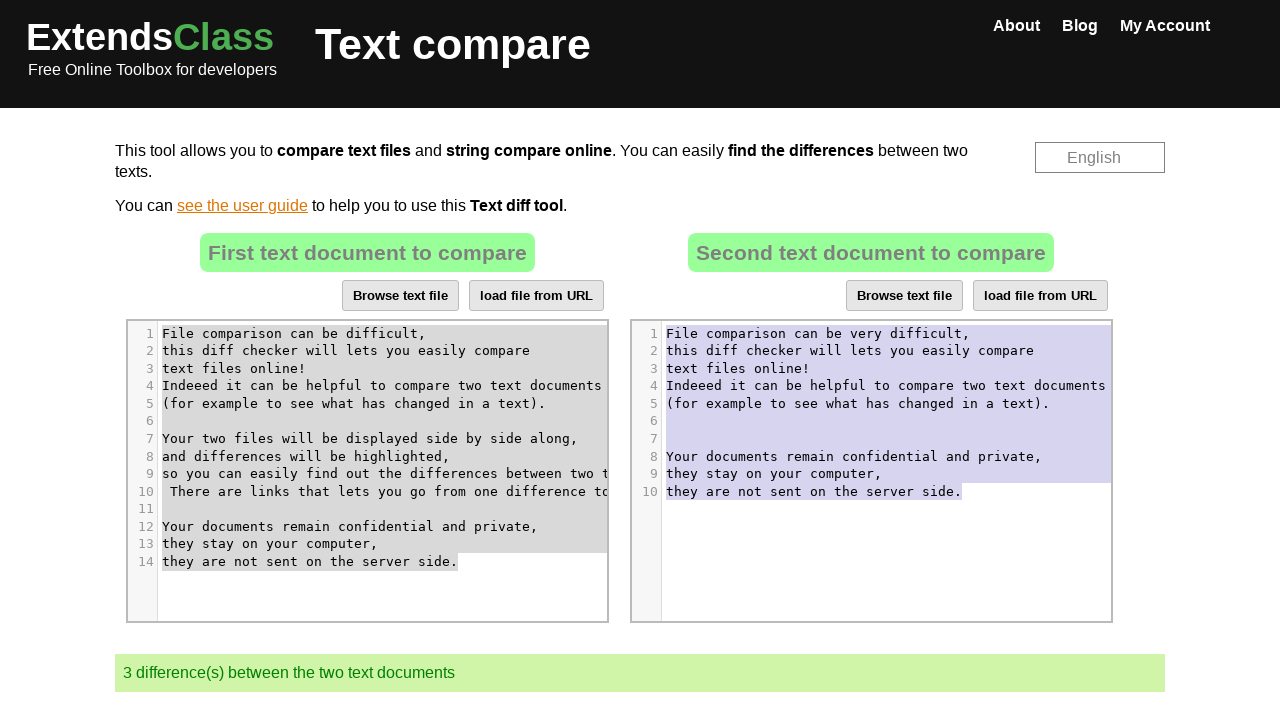

Pressed Ctrl+V to paste copied text into destination area
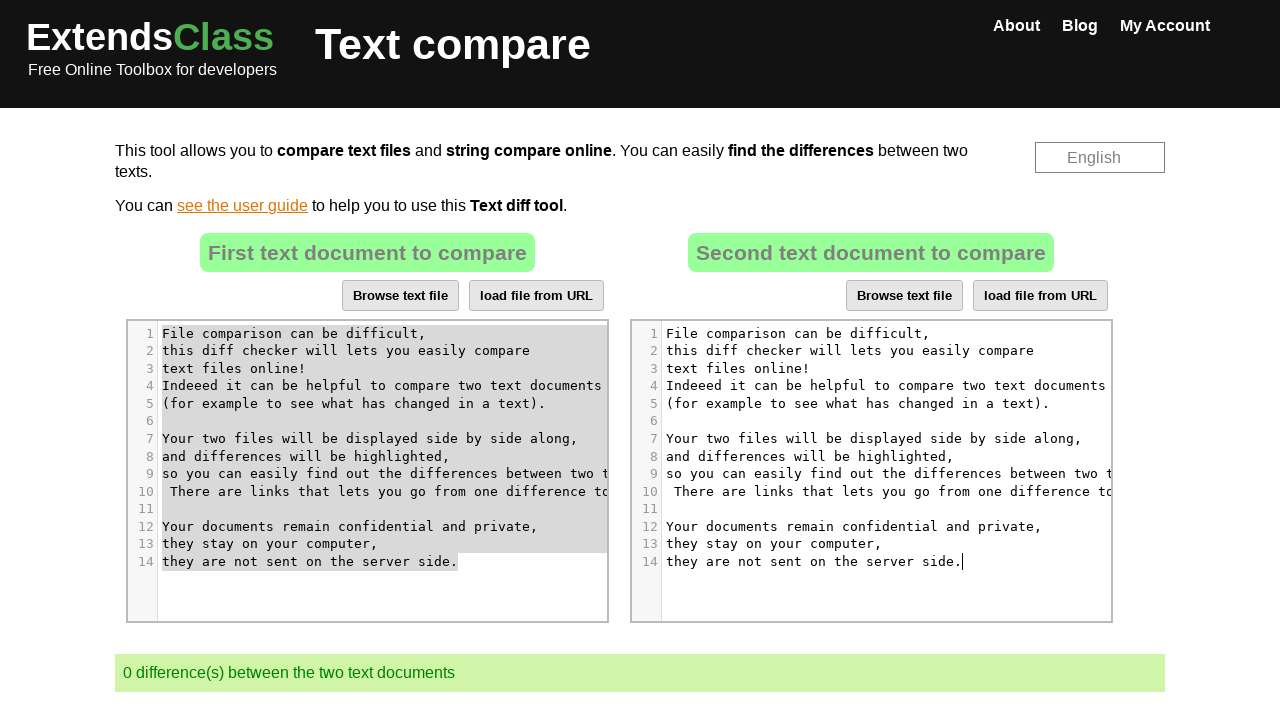

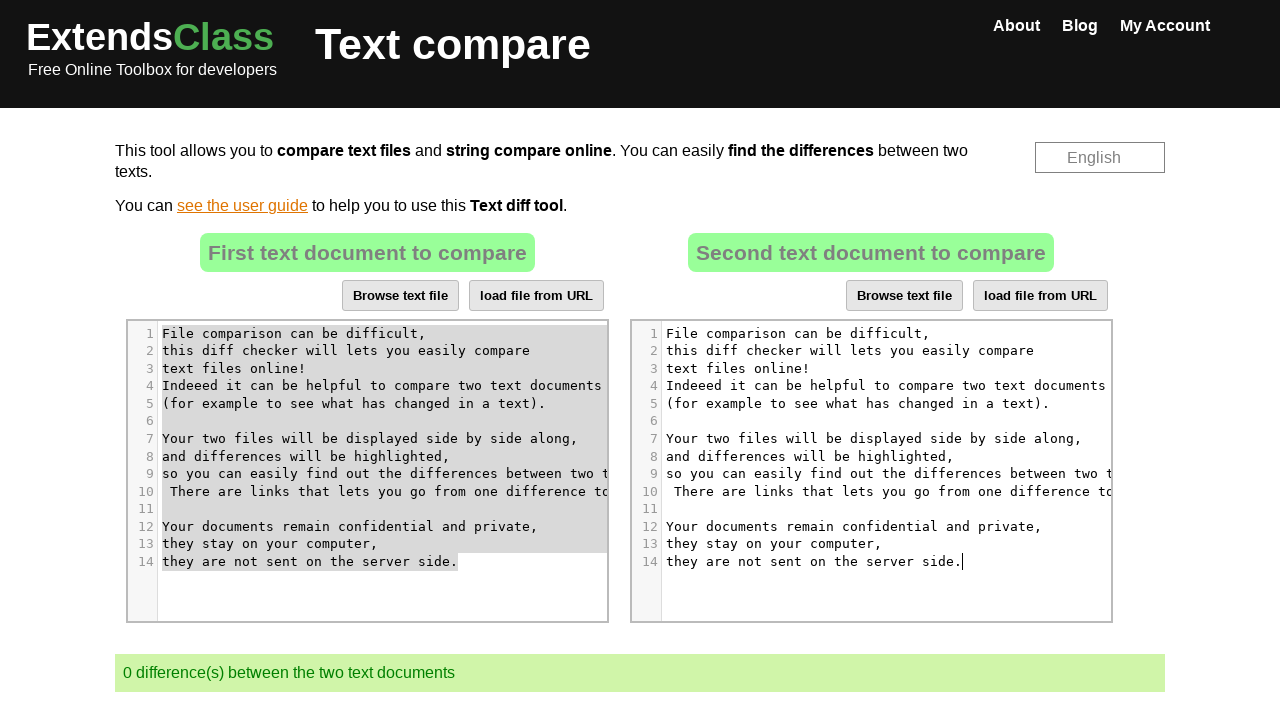